Checks that the main moigektar.ru page loads and displays the project description heading

Starting URL: https://moigektar.ru/

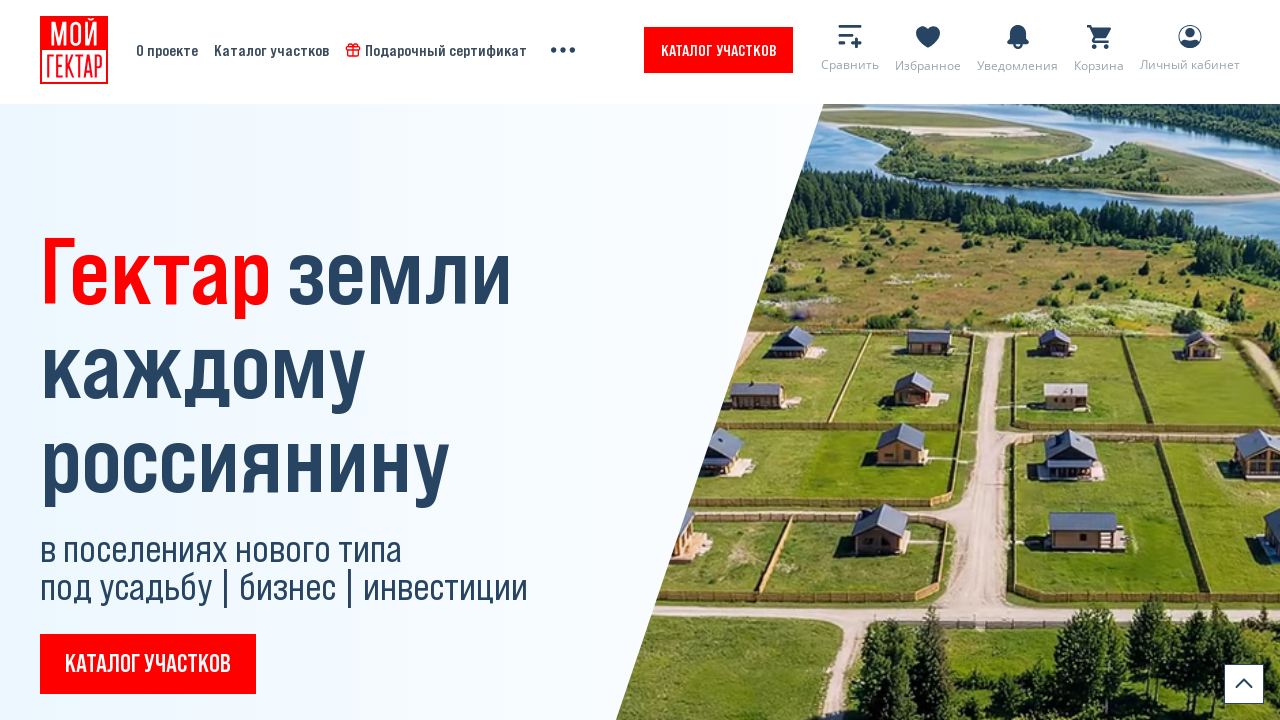

Waited for project description heading to be visible
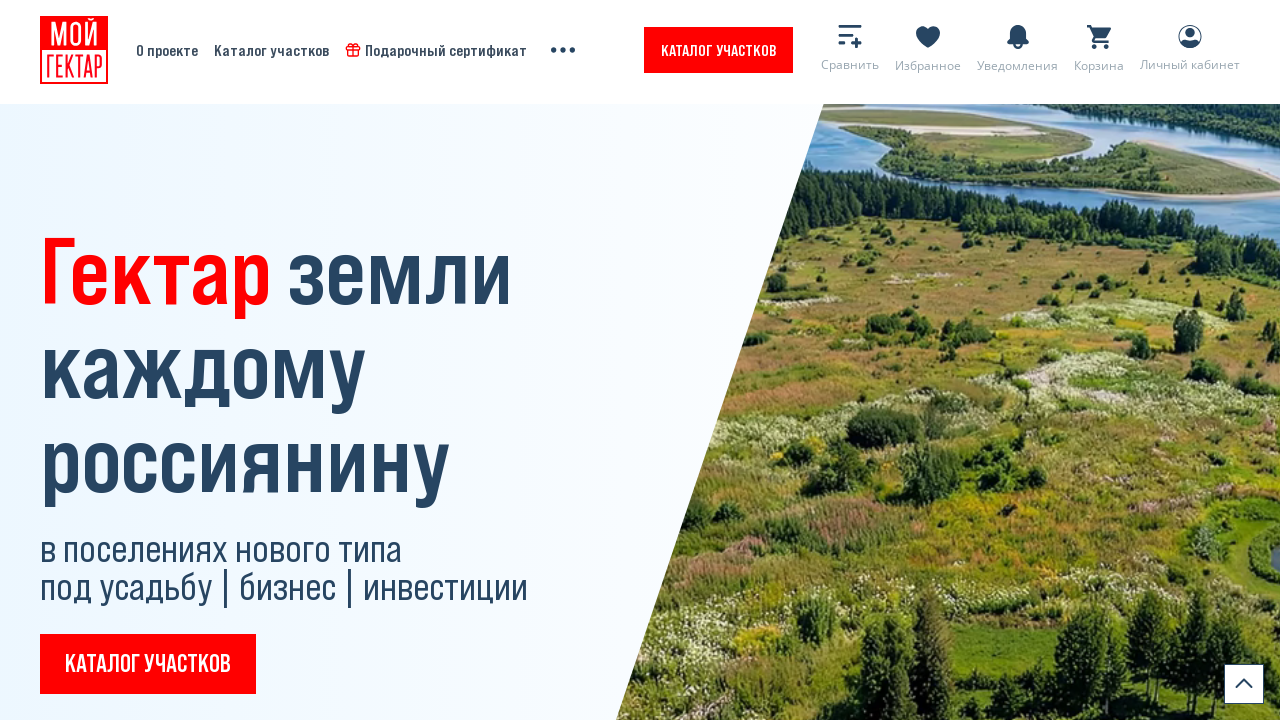

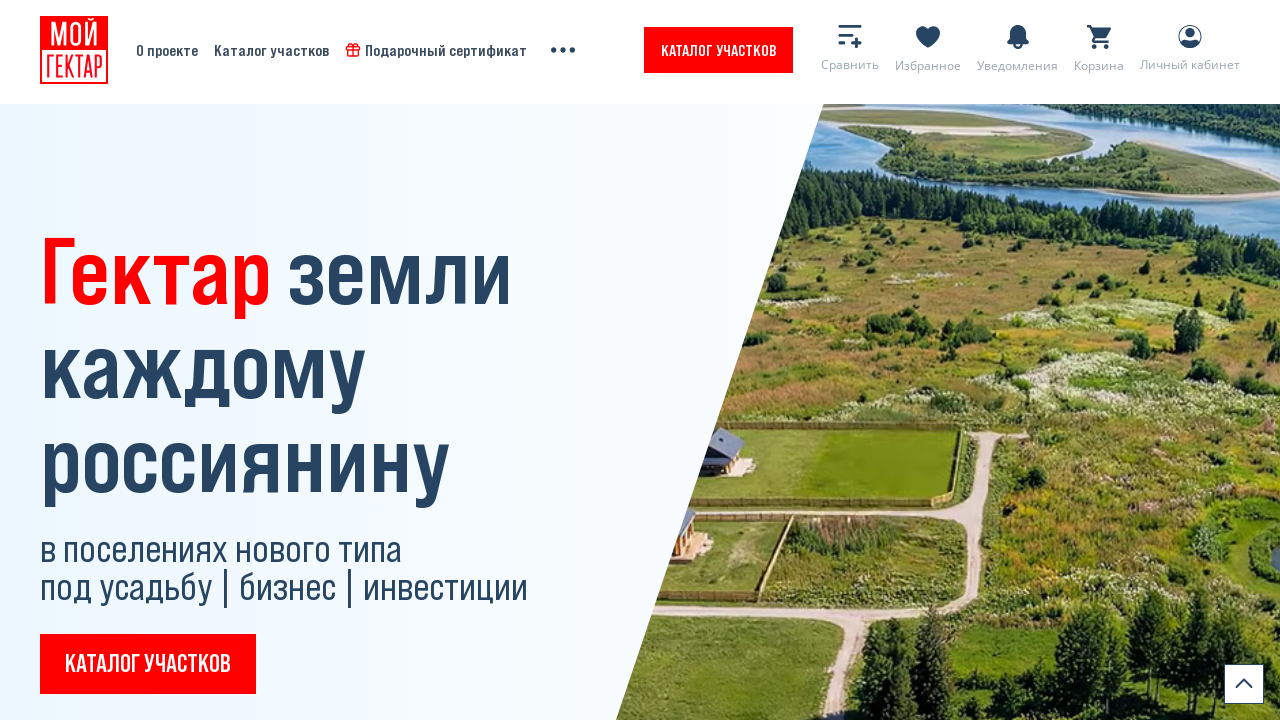